Tests calendar booking functionality by opening calendar page and clicking available date slots

Starting URL: https://codenboxautomationlab.com/practice/

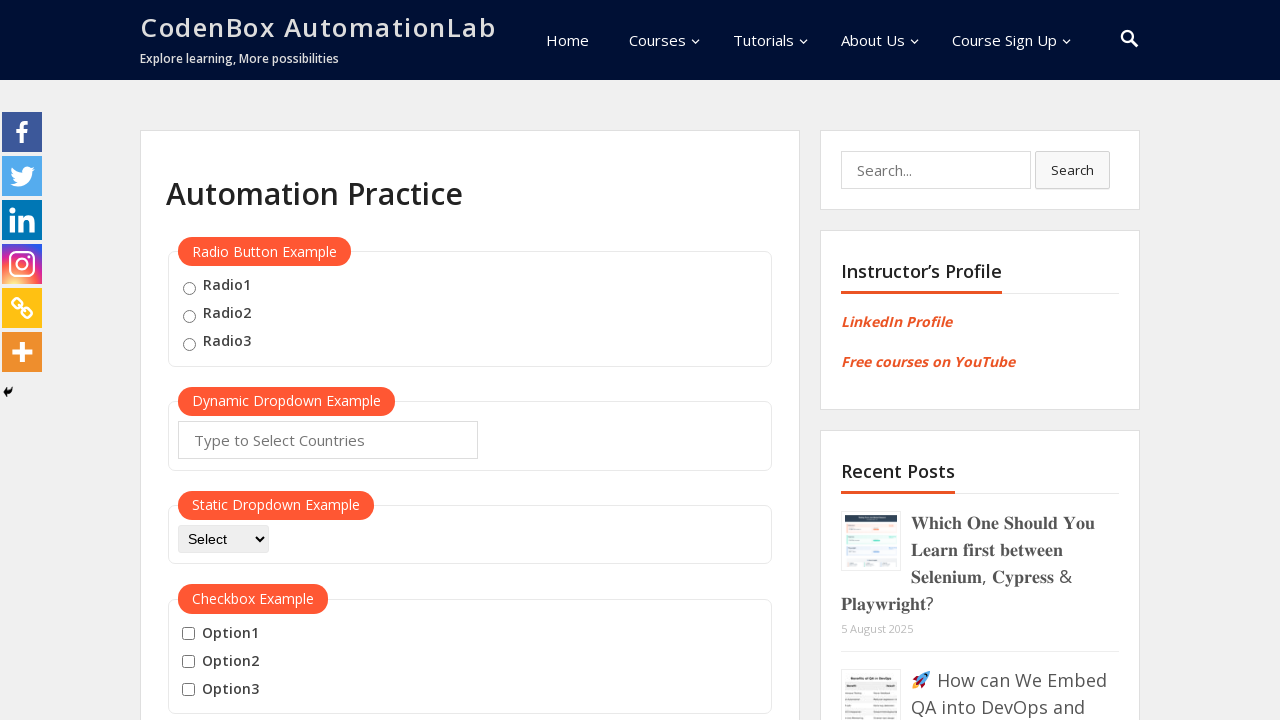

Clicked Booking Calendar link to open calendar page at (235, 360) on text=Booking Calendar
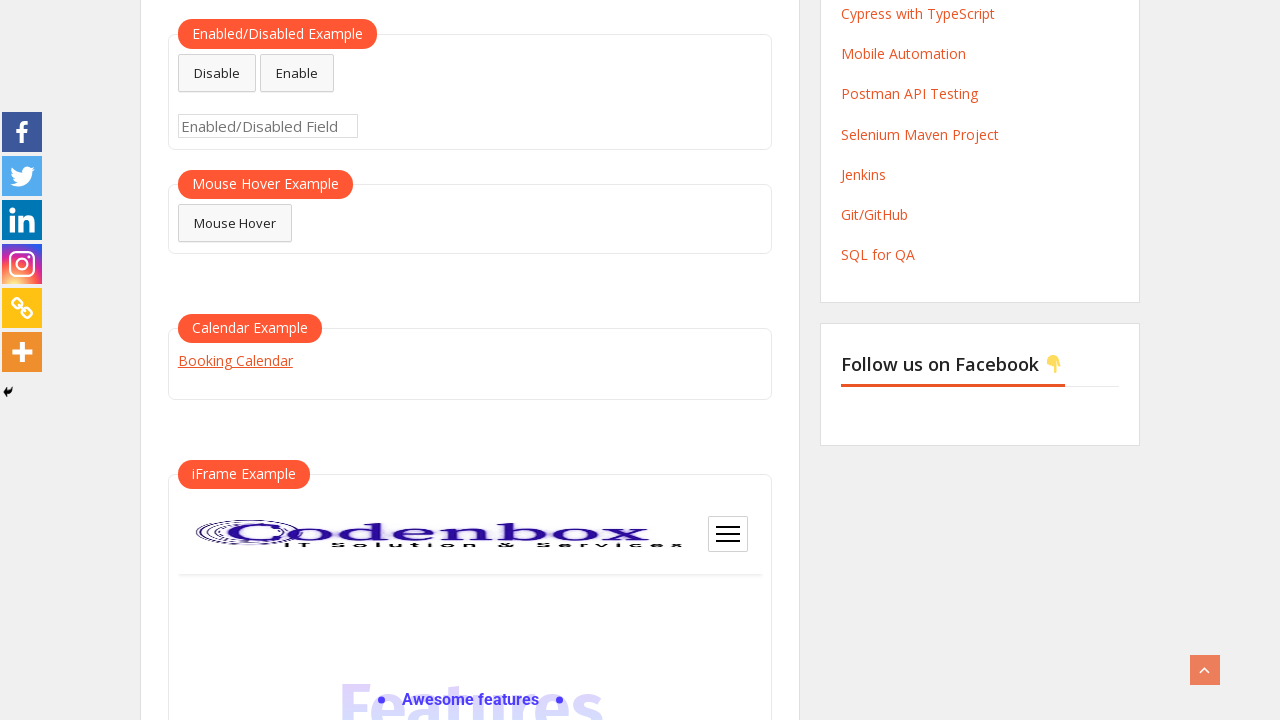

Calendar page opened in new window
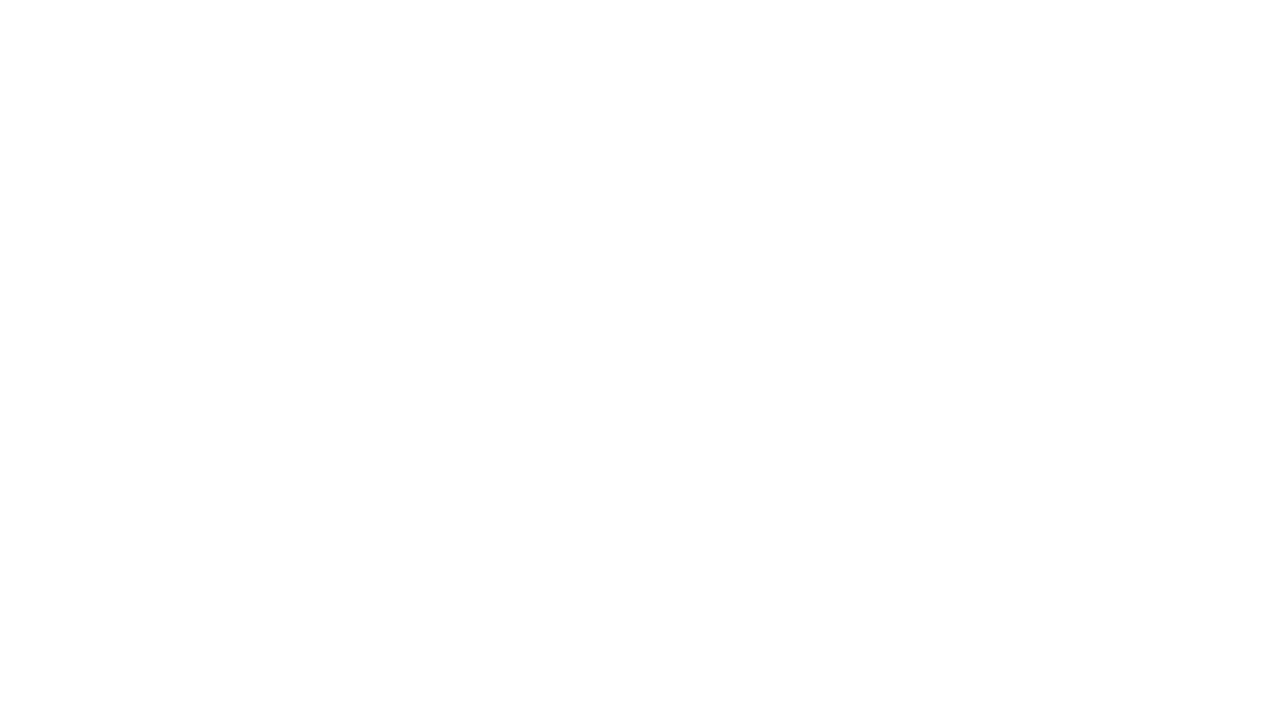

Calendar page load state completed
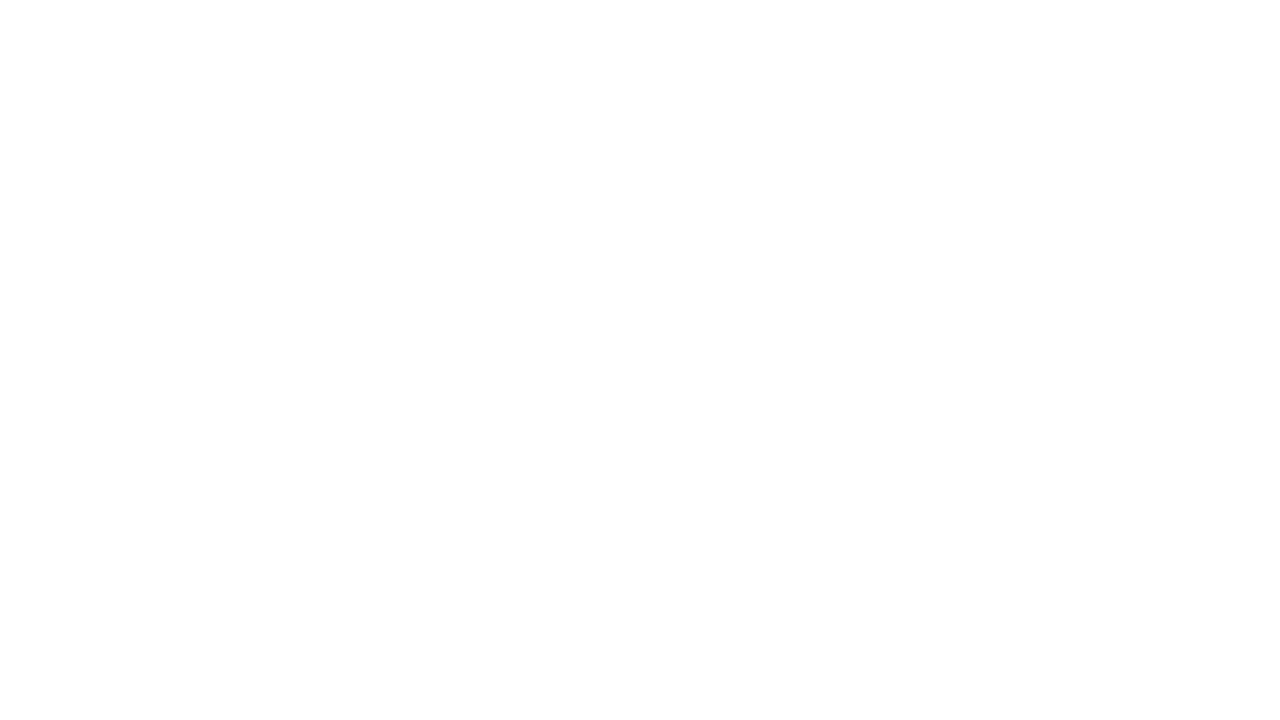

Waited 3 seconds for calendar to fully render
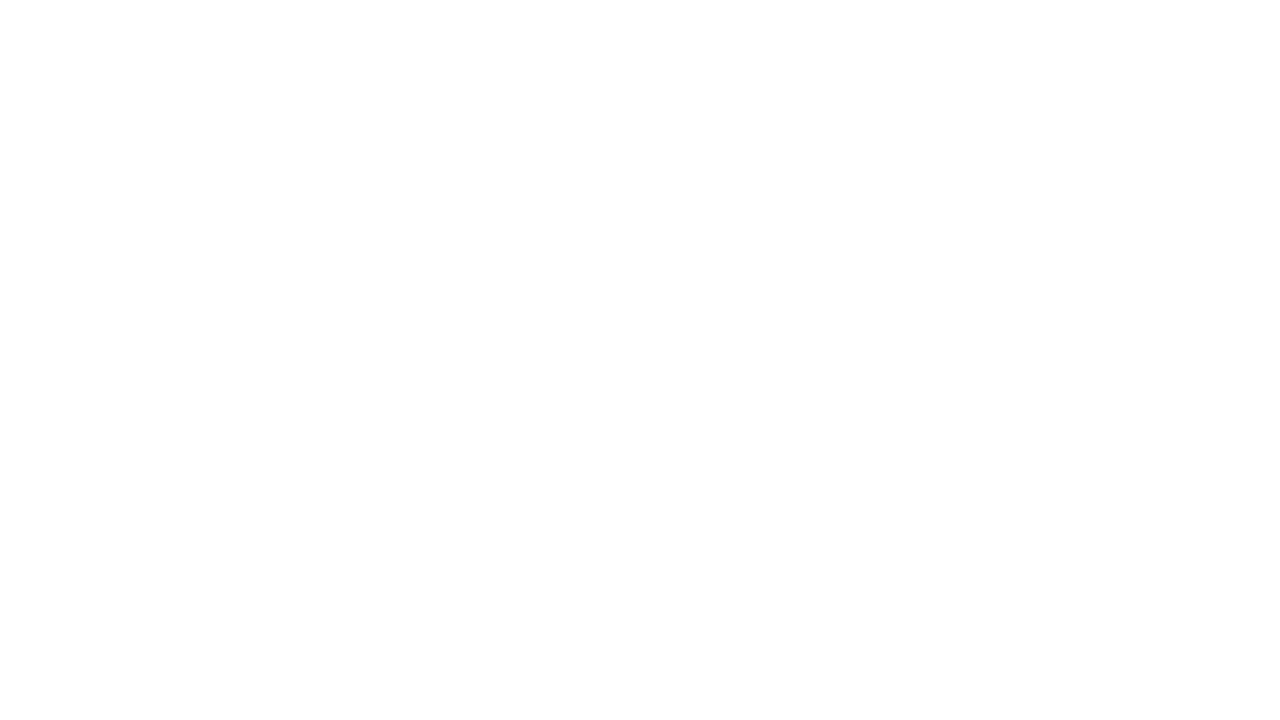

Closed calendar page
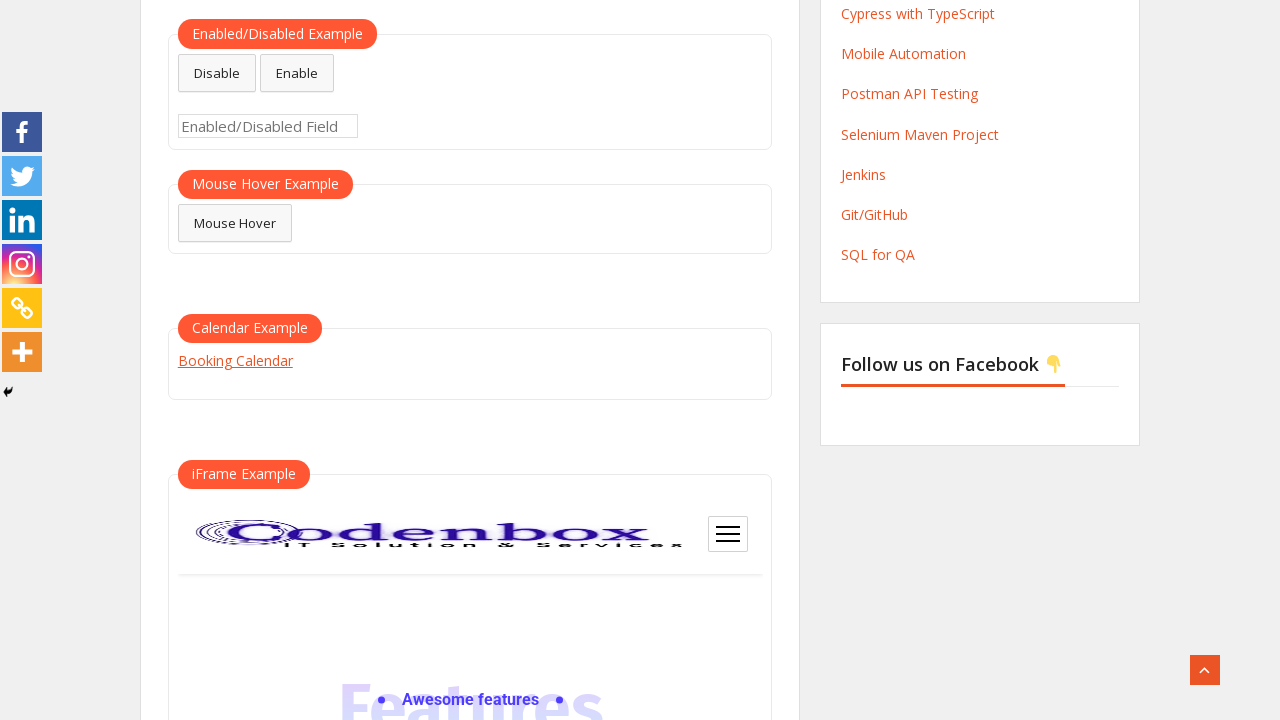

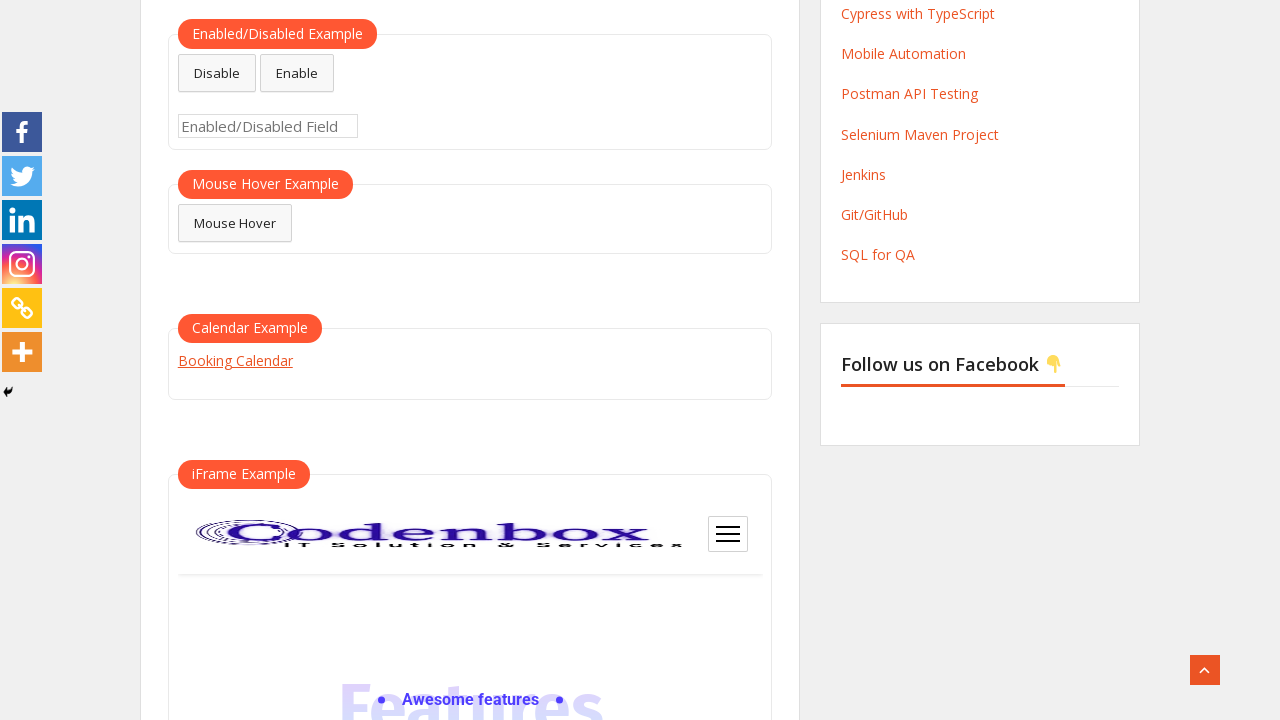